Adds a todo item, then deletes it by clicking the destroy button

Starting URL: https://todomvc.com/

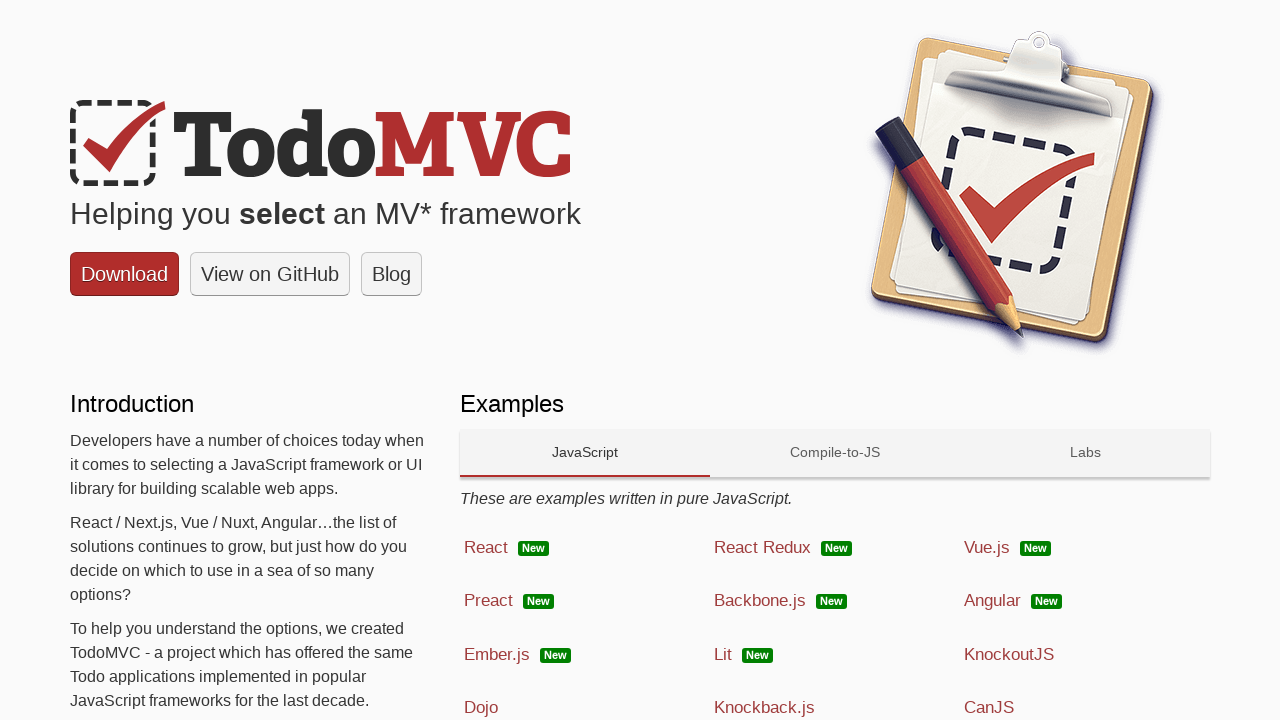

Navigated to React framework example at (585, 548) on a[href='examples/react/dist/']
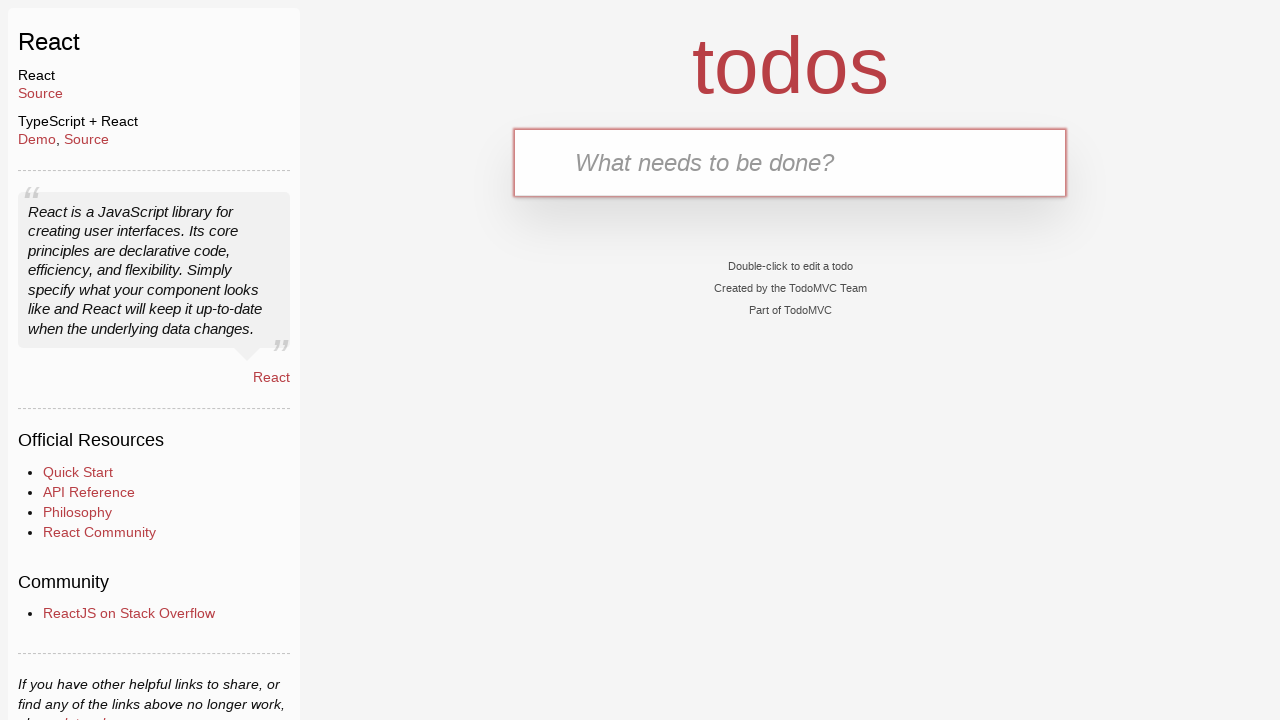

Clicked on todo input field at (790, 162) on #todo-input
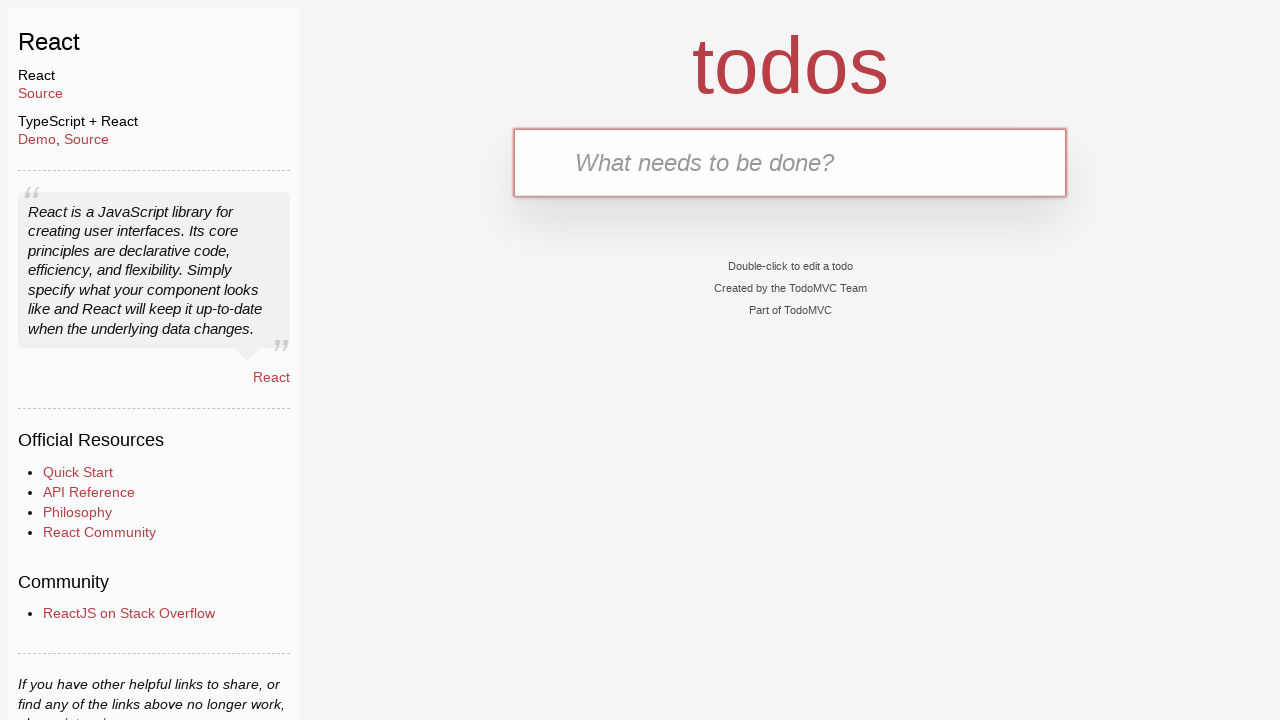

Filled todo input with 'Walk' on #todo-input
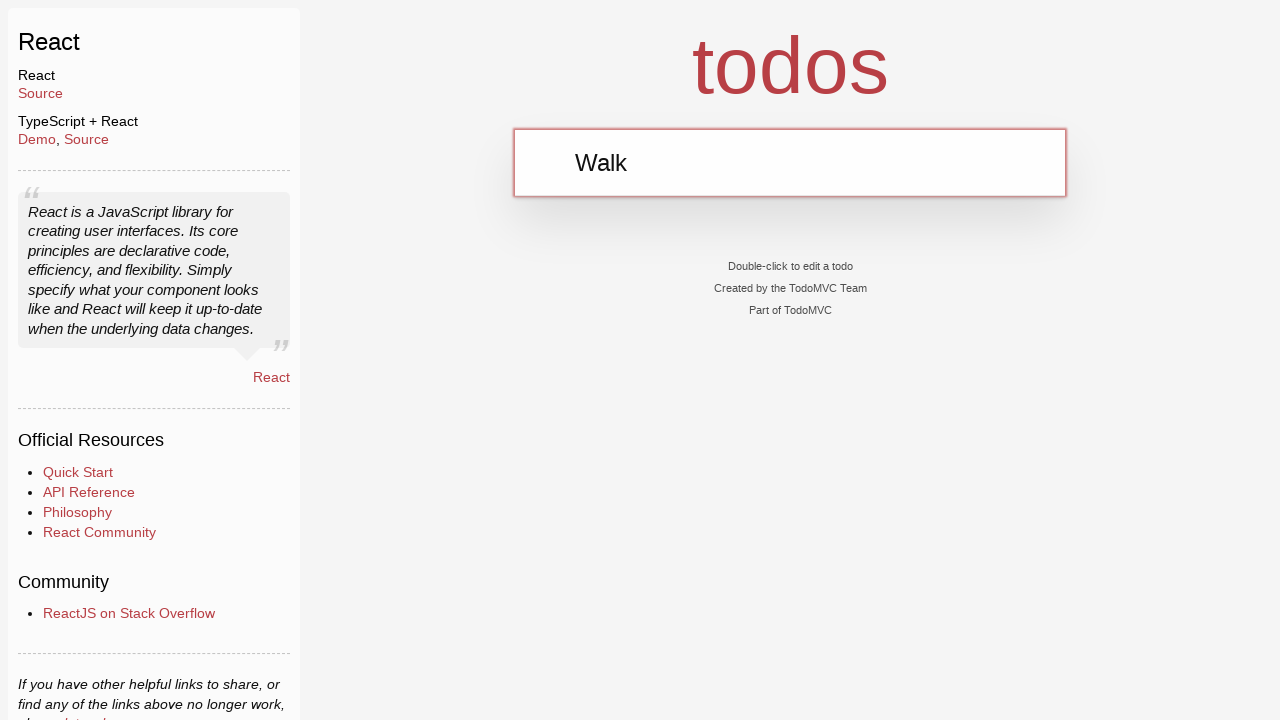

Pressed Enter to add todo item on #todo-input
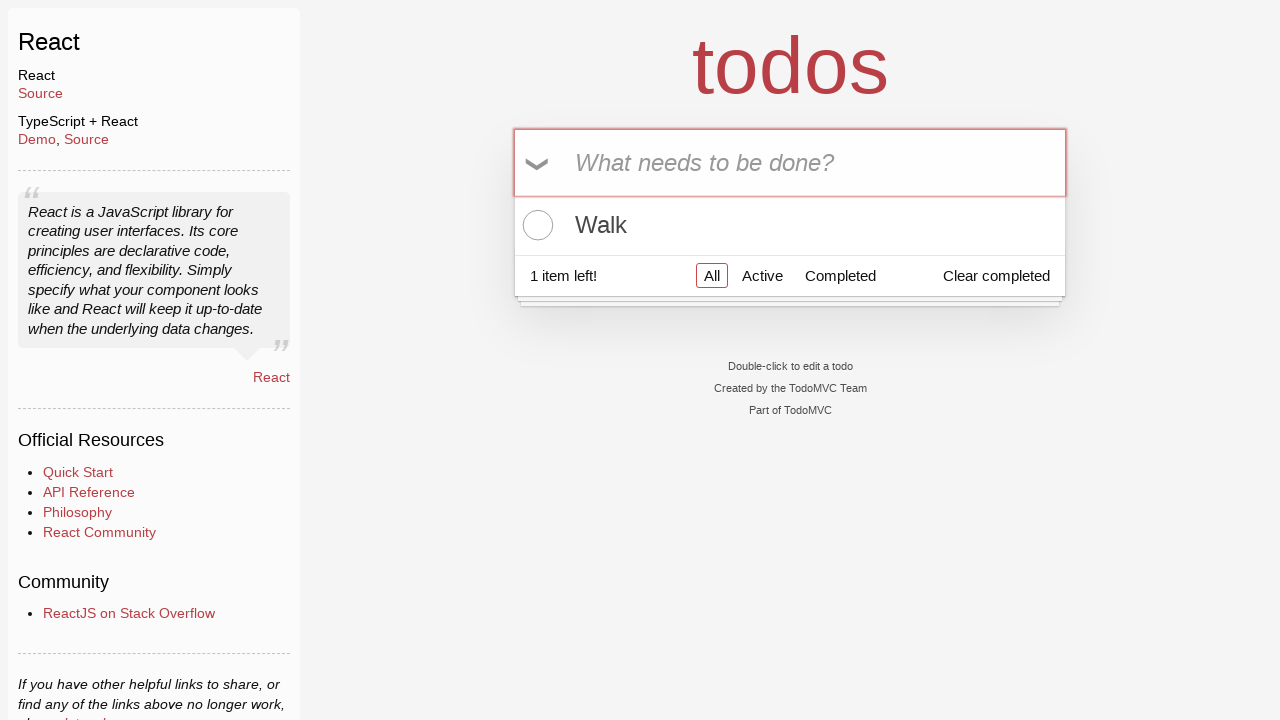

Clicked on todo item to reveal delete button at (790, 225) on .view > label
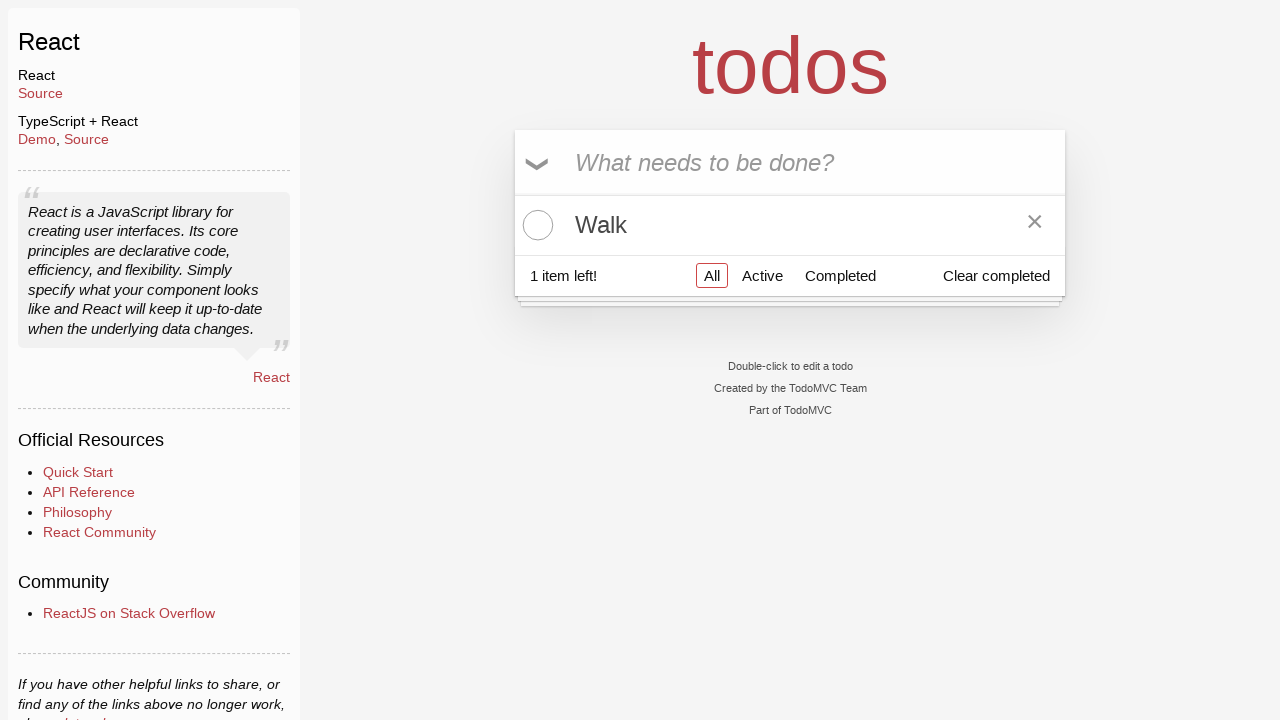

Clicked destroy button to delete todo item at (1035, 225) on .destroy
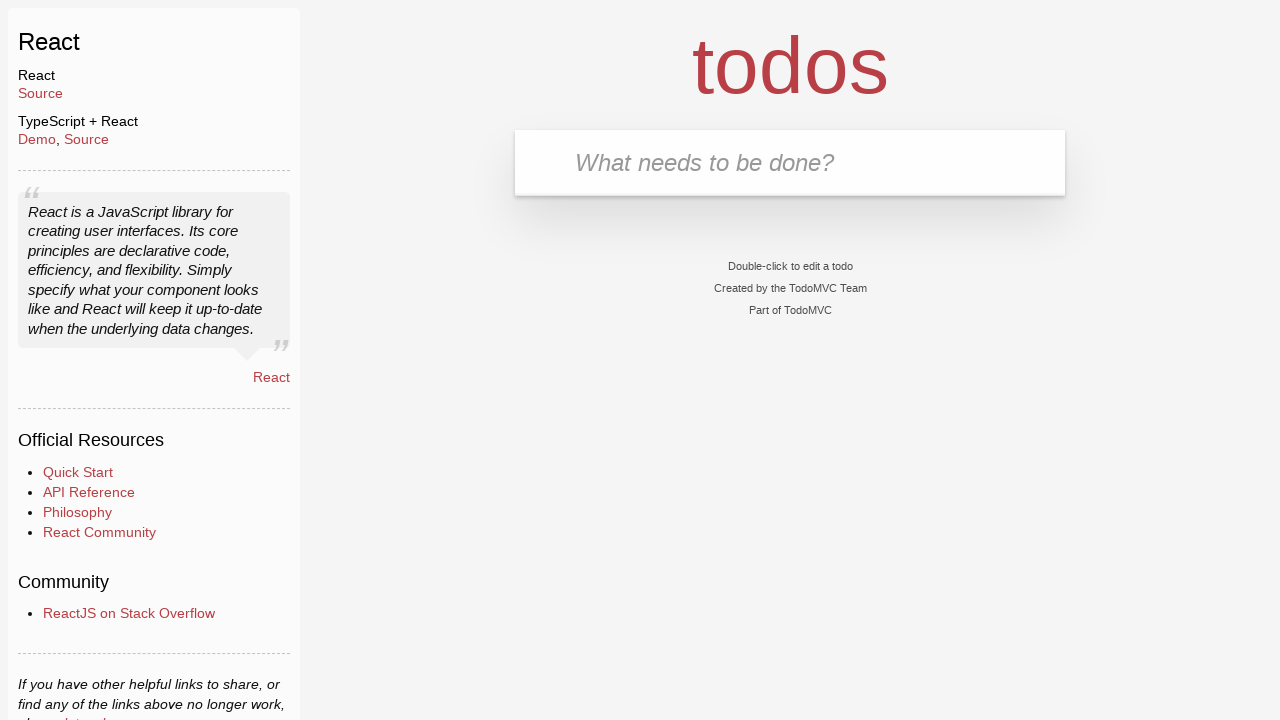

Located remaining todo items
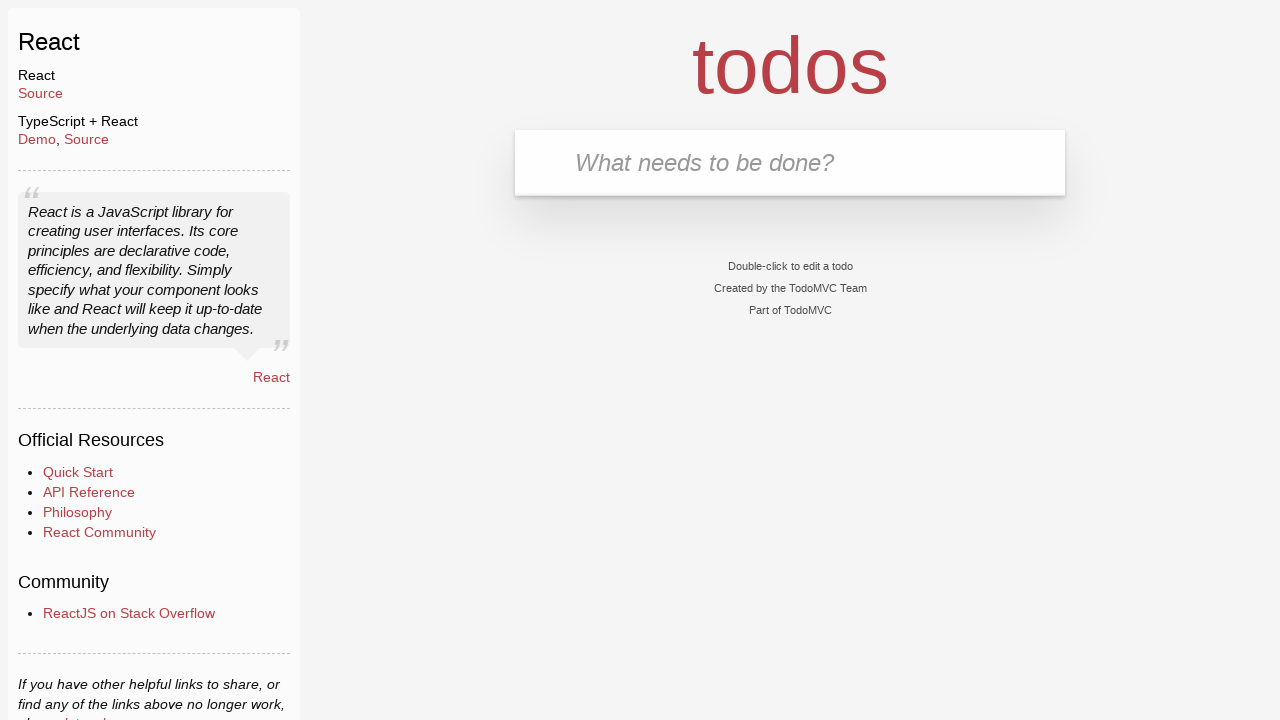

Verified that no todo items remain after deletion
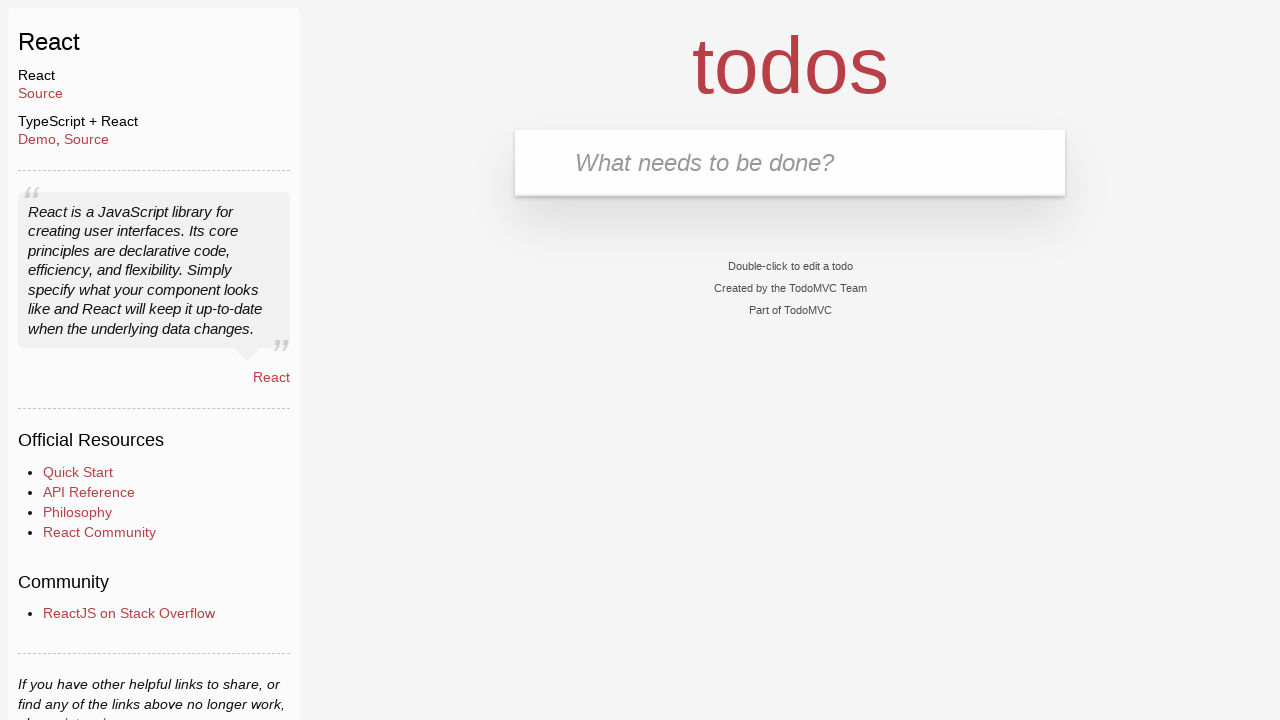

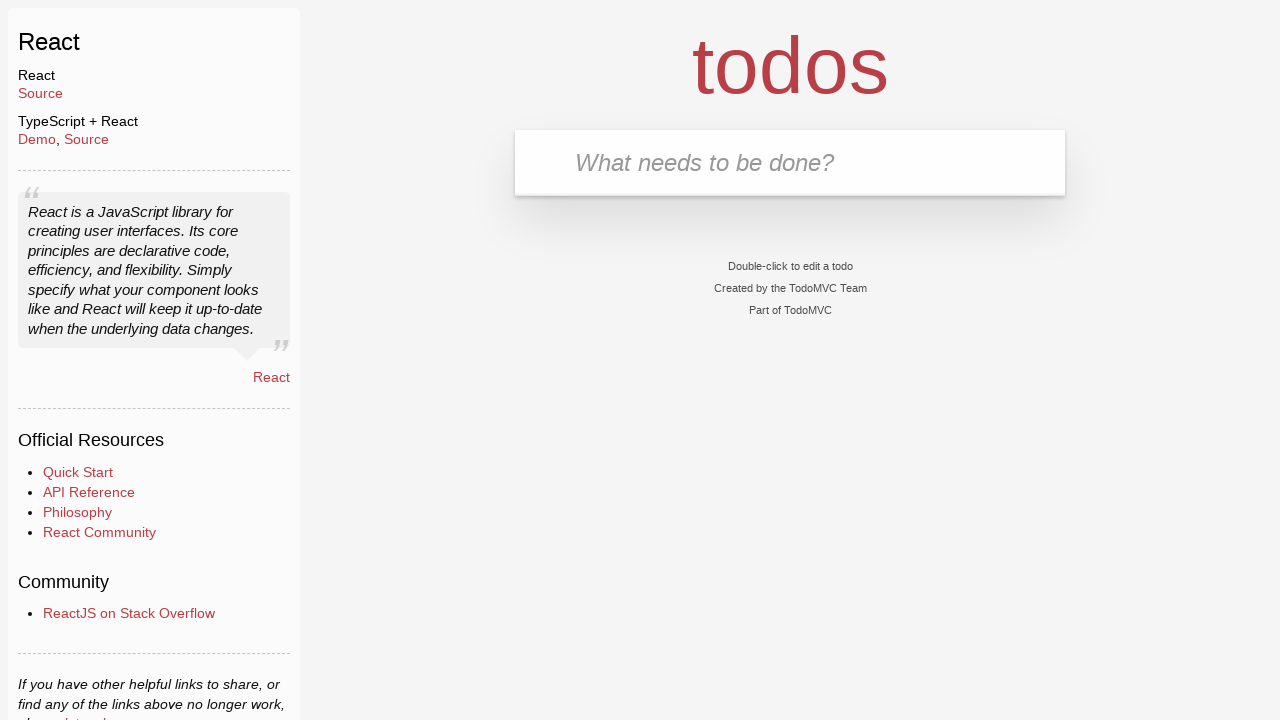